Navigates to the AIO Studio App-ads.txt website and verifies the page loads successfully

Starting URL: http://aiostudio.appadstxt.net/

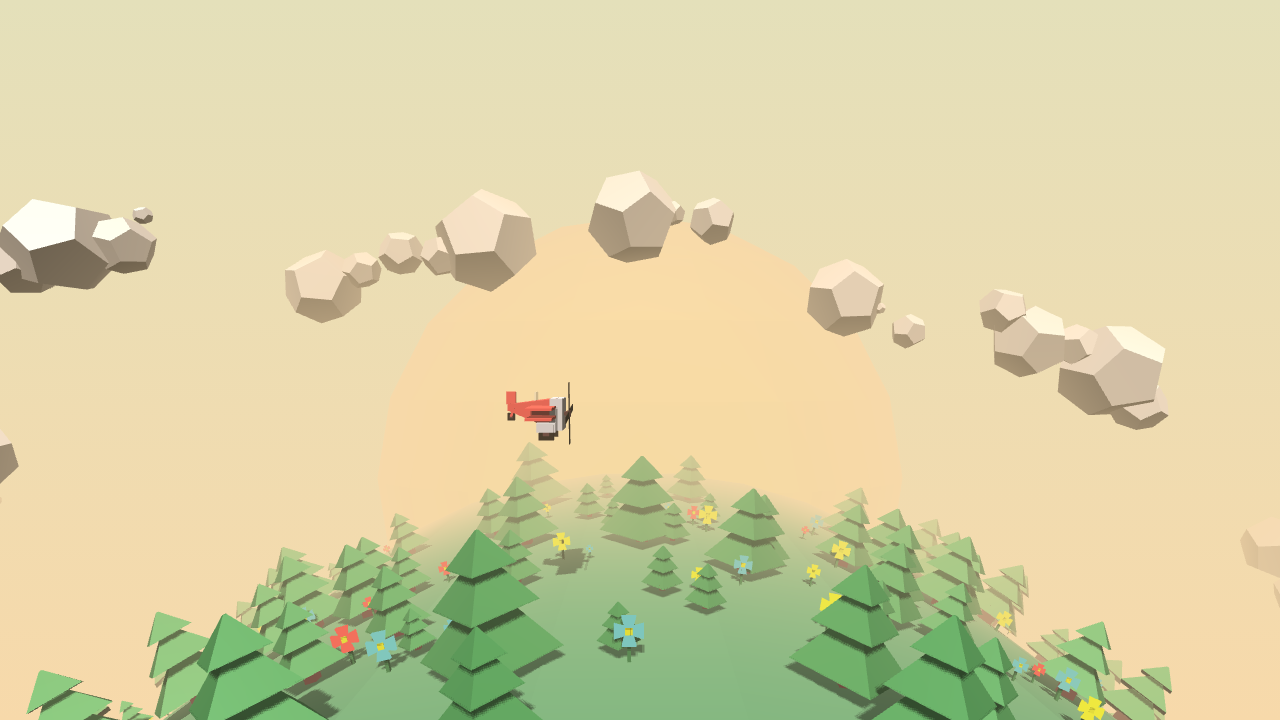

Waited for page to load (domcontentloaded state)
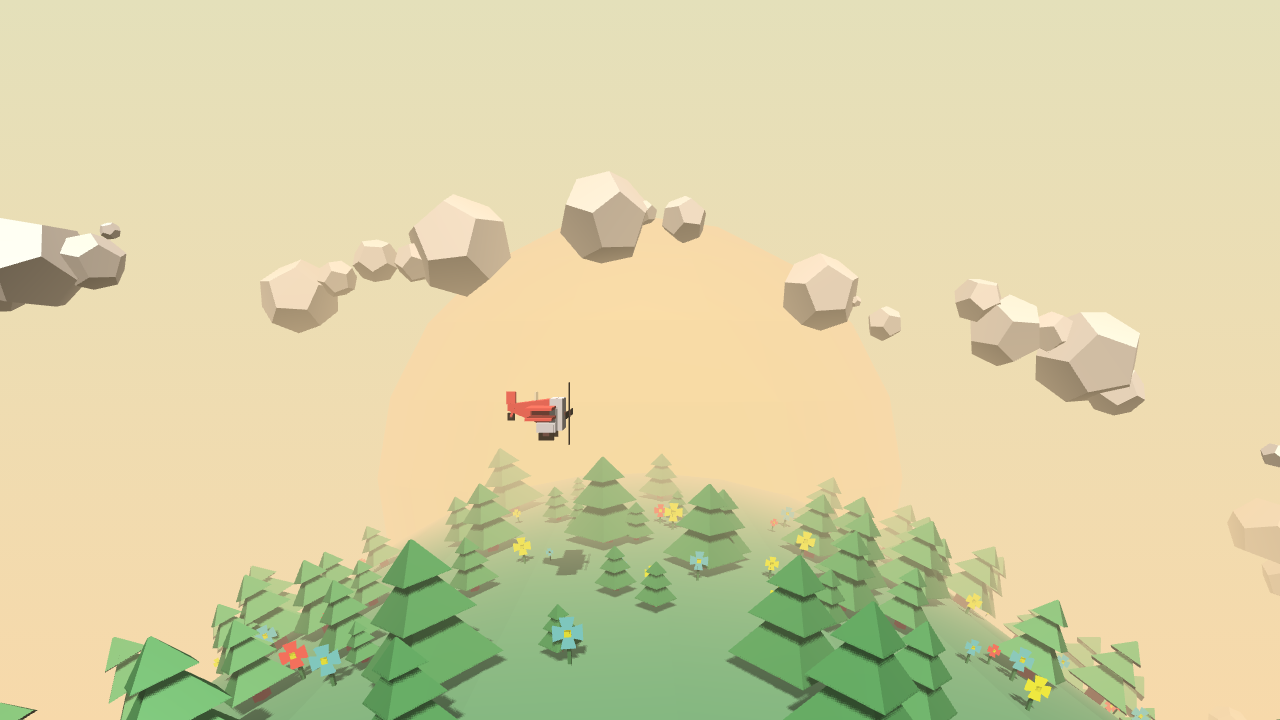

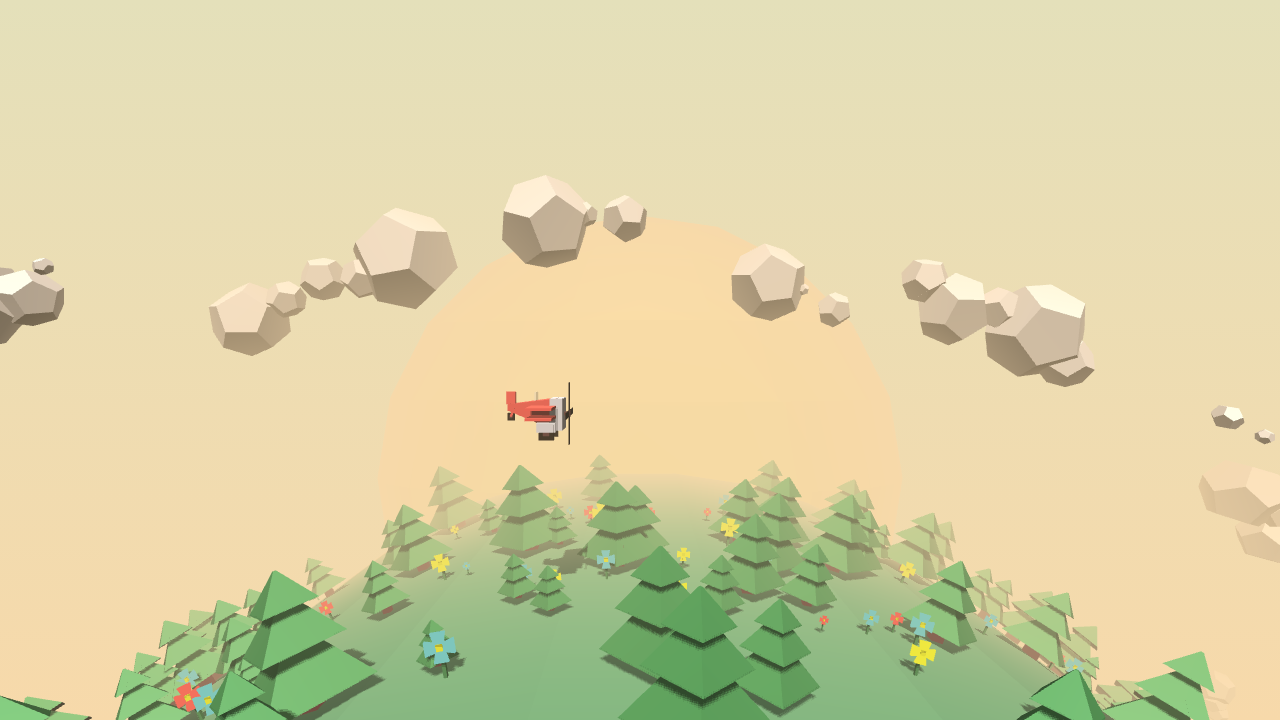